Tests a loader page by waiting for a dynamically appearing element (with ID "appears") to become visible, demonstrating wait functionality for async content loading.

Starting URL: https://www.automationtesting.co.uk/loadertwo.html

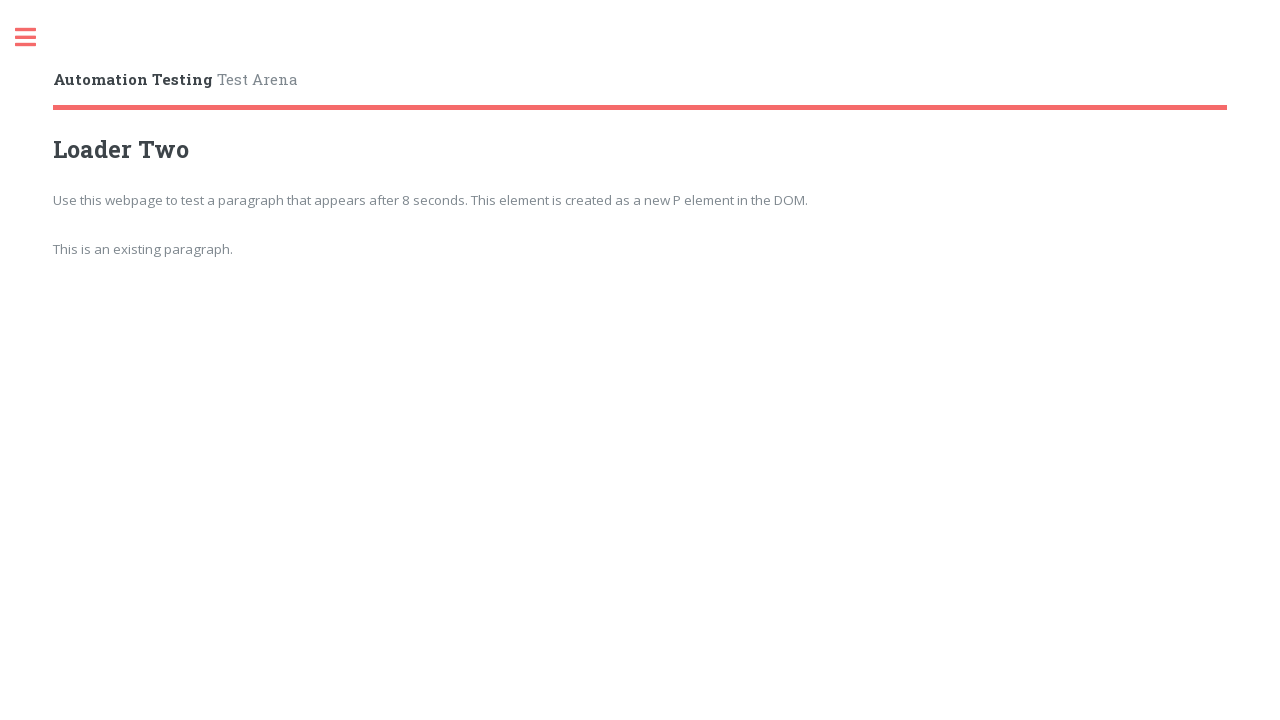

Navigated to loader page
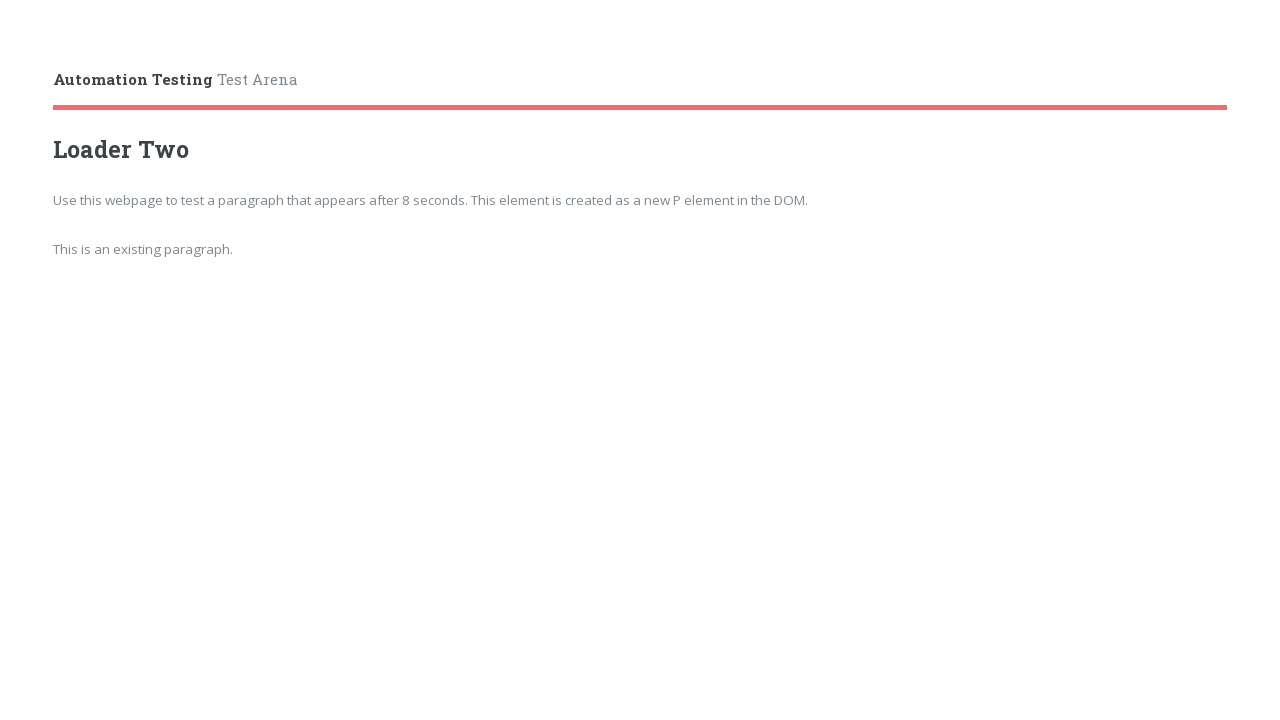

Waited for dynamically appearing element with ID 'appears' to become visible
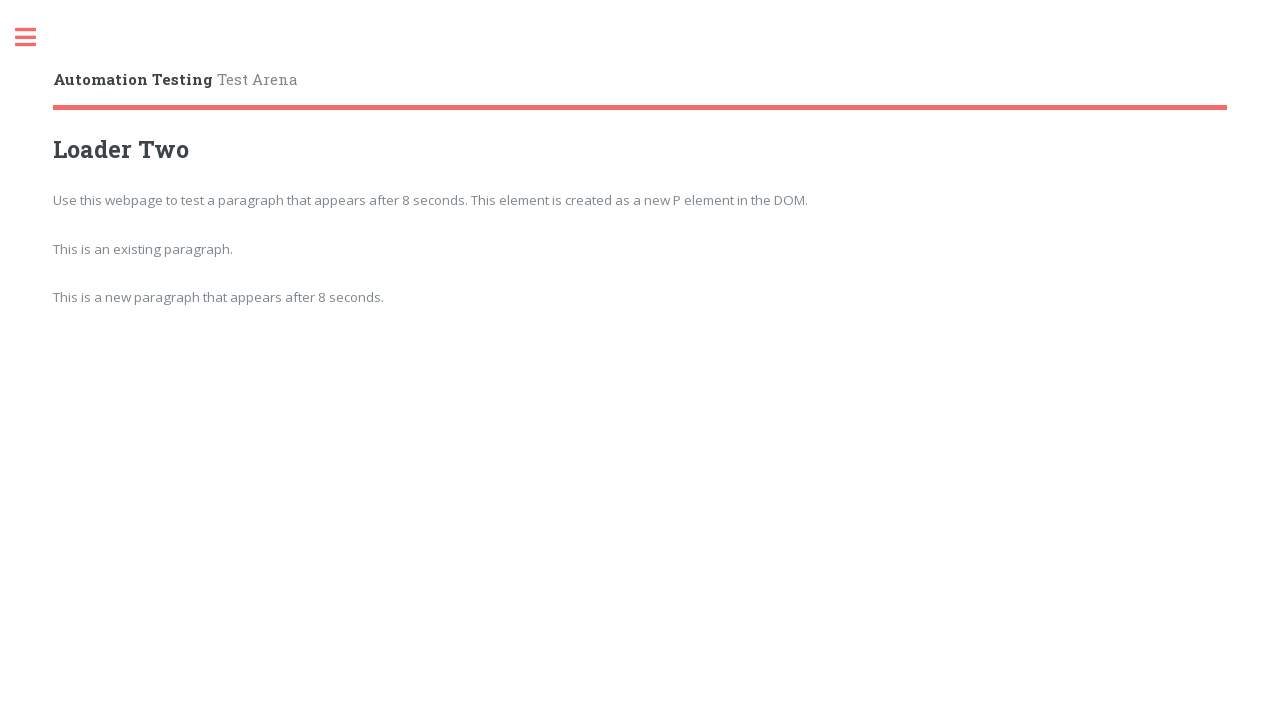

Retrieved text content from element: 'This is a new paragraph that appears after 8 seconds.'
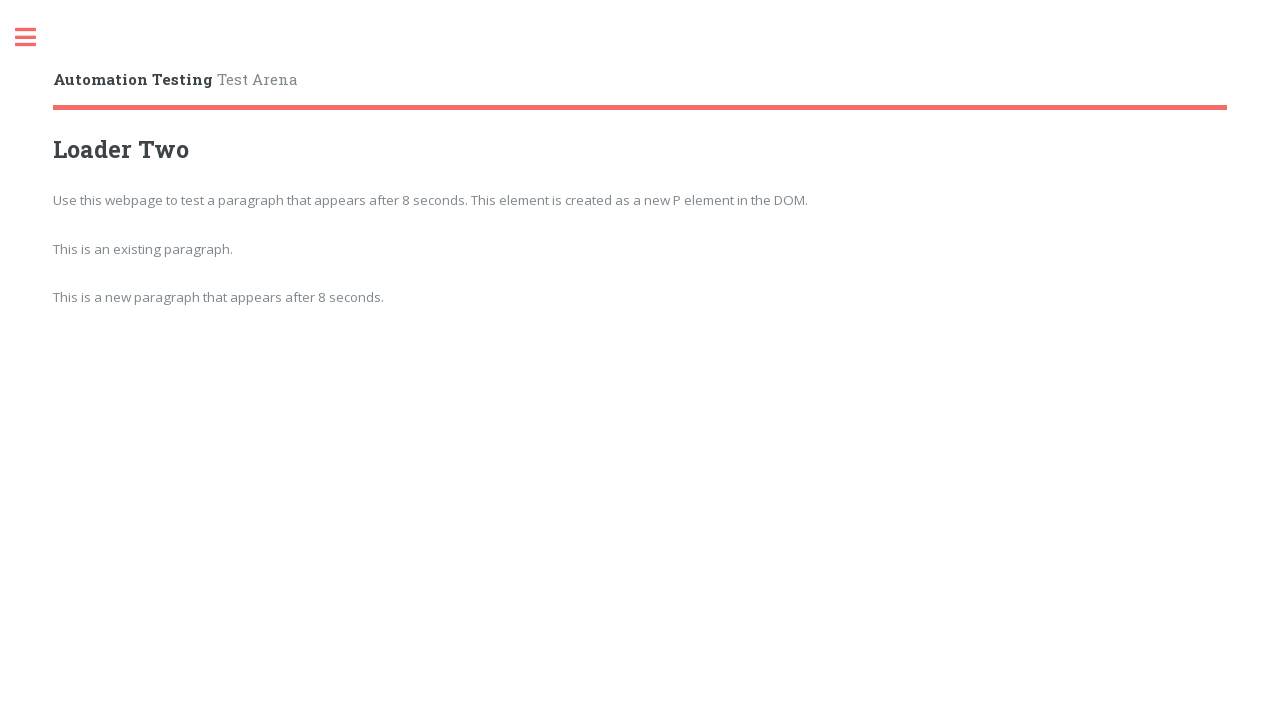

Printed element text to console
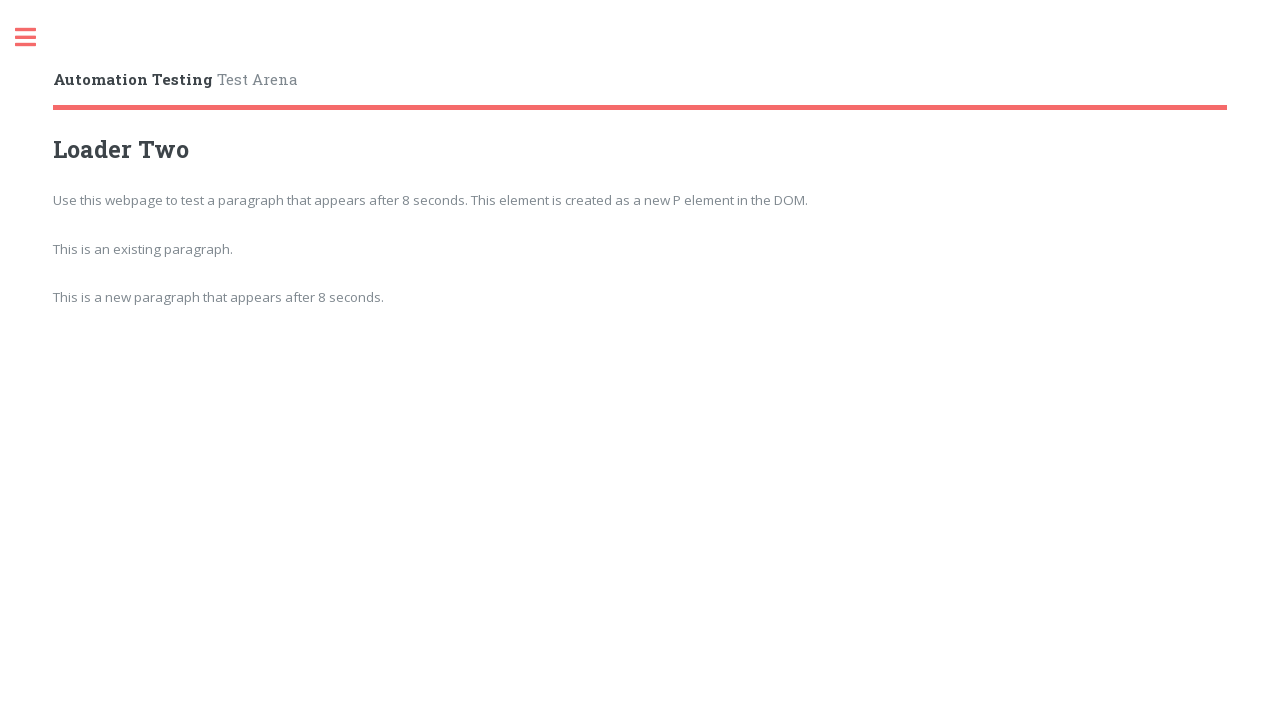

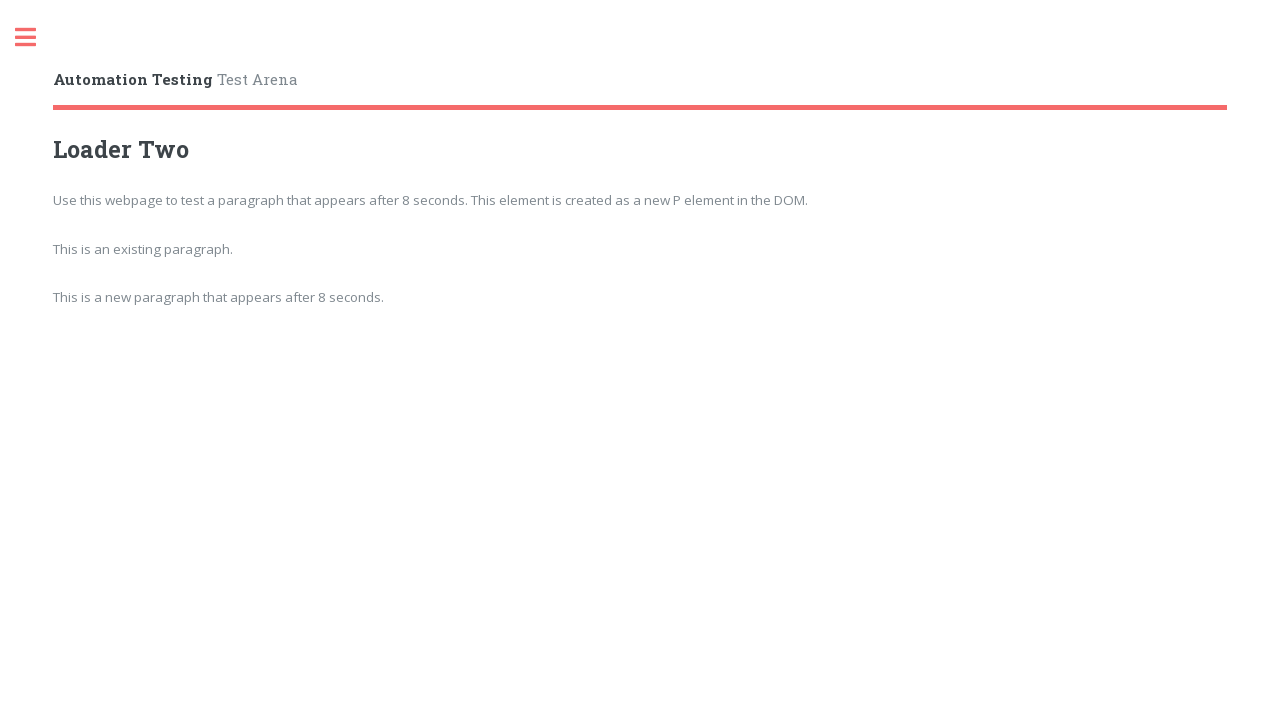